Tests a JavaScript prompt dialog by entering text and accepting it

Starting URL: https://automationfc.github.io/basic-form/index.html

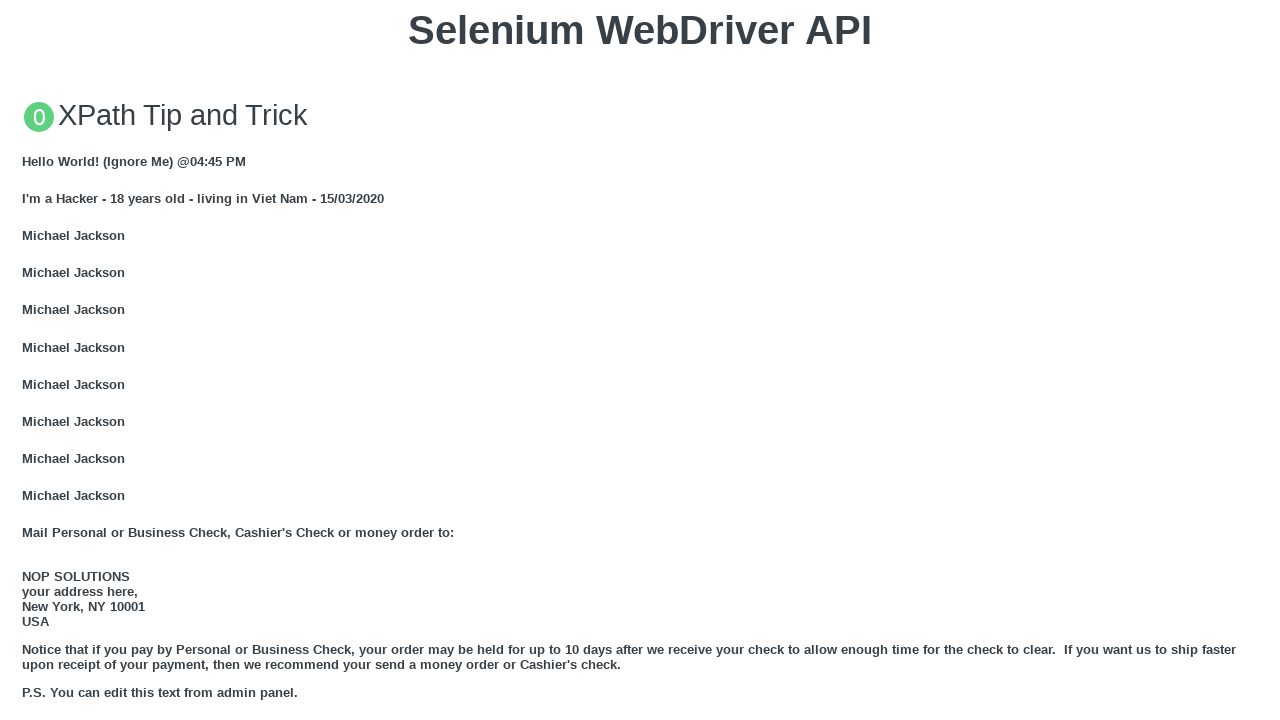

Set up dialog handler to accept prompt with text 'testing'
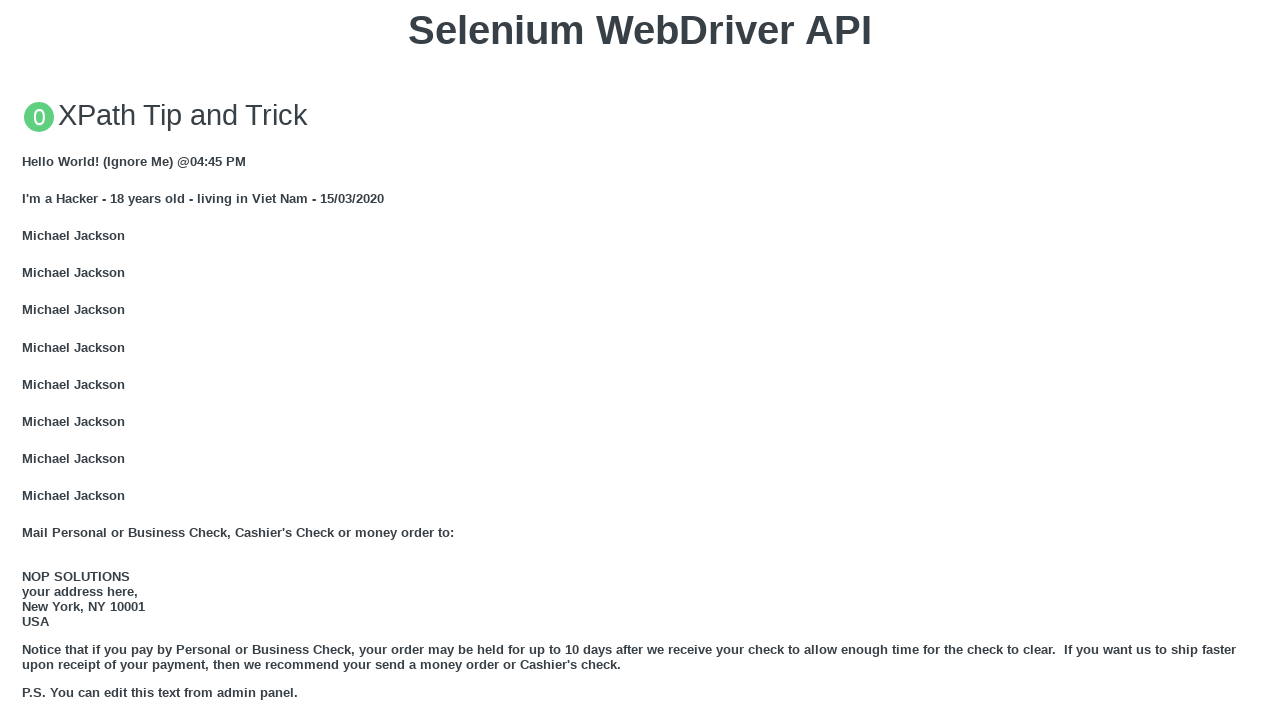

Clicked button to trigger JS Prompt dialog at (640, 360) on xpath=//button[text()='Click for JS Prompt']
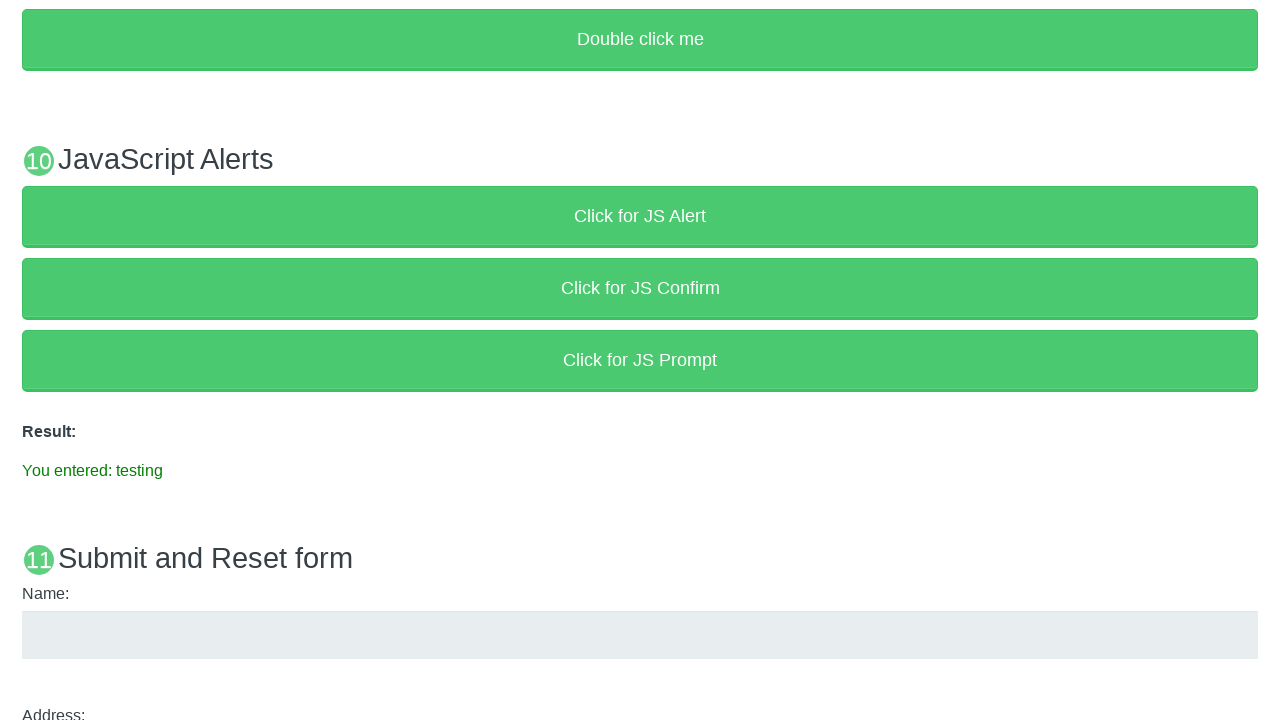

Waited for result element displaying the prompt response
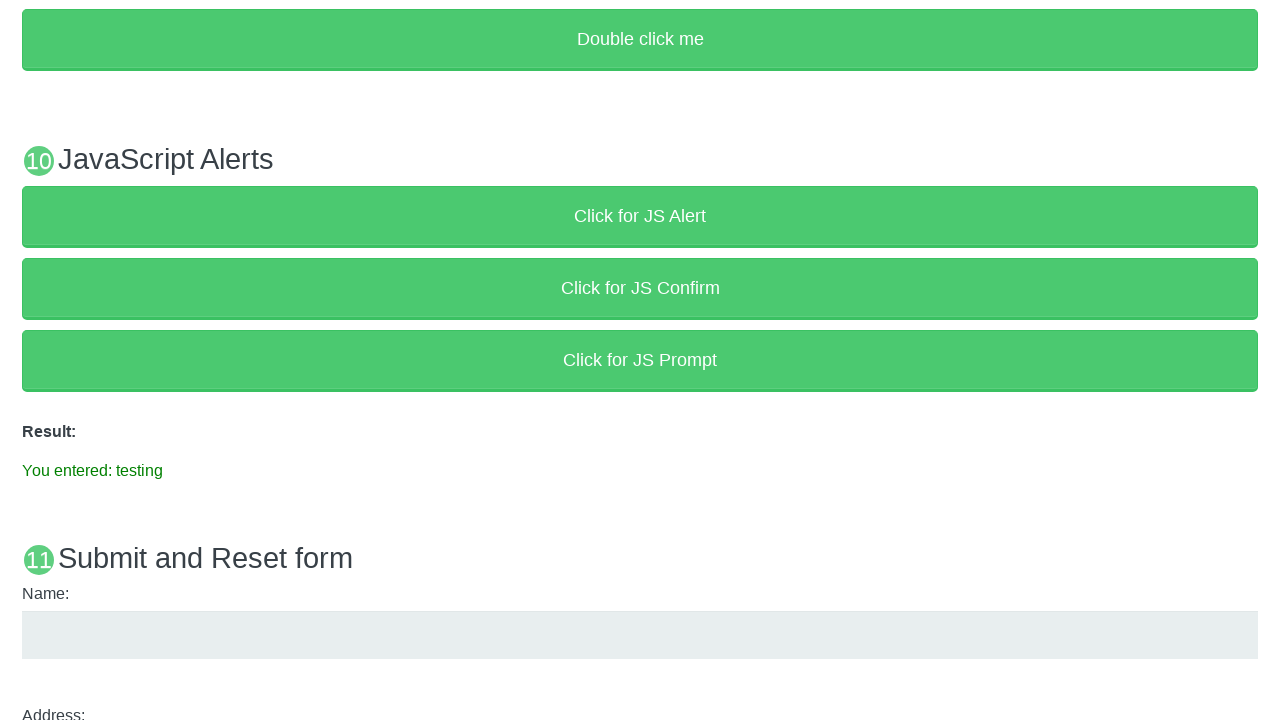

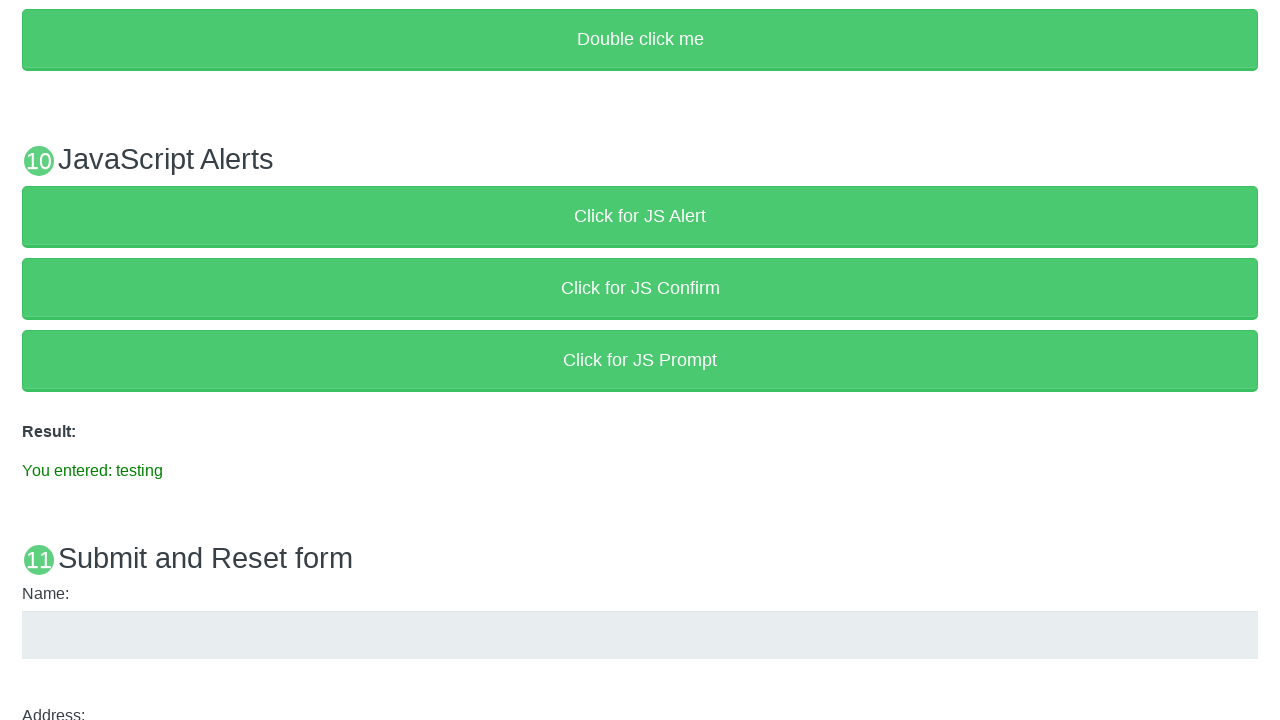